Demonstrates adding jQuery Growl notifications to a webpage by injecting jQuery, jQuery Growl library, and its styles via JavaScript execution, then displays a notification message on the page.

Starting URL: http://the-internet.herokuapp.com

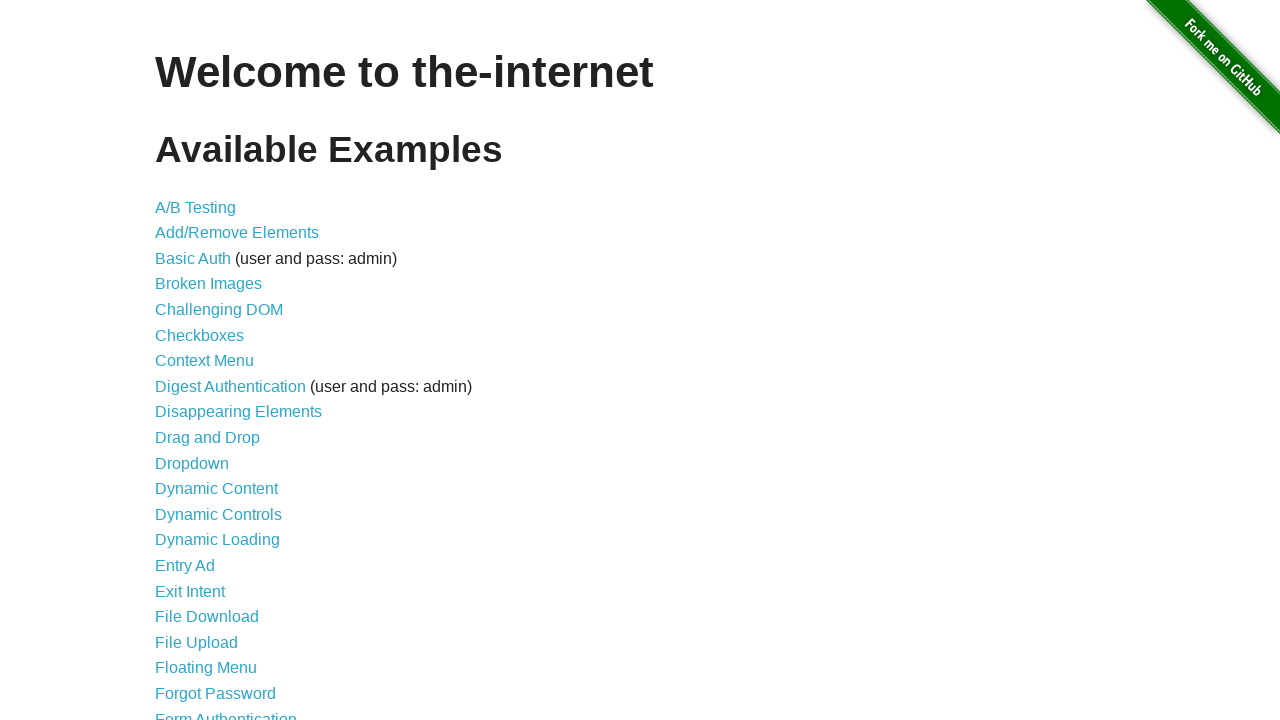

Checked for jQuery on page and injected it if missing
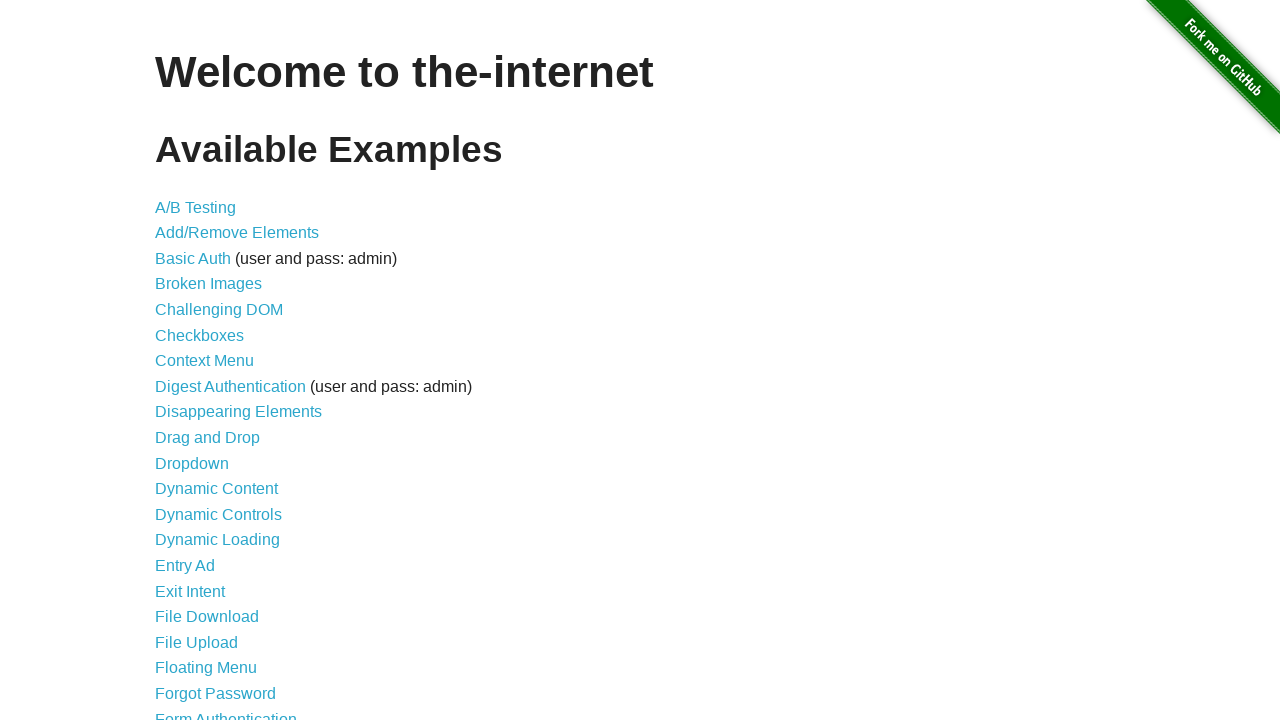

Waited for jQuery library to load
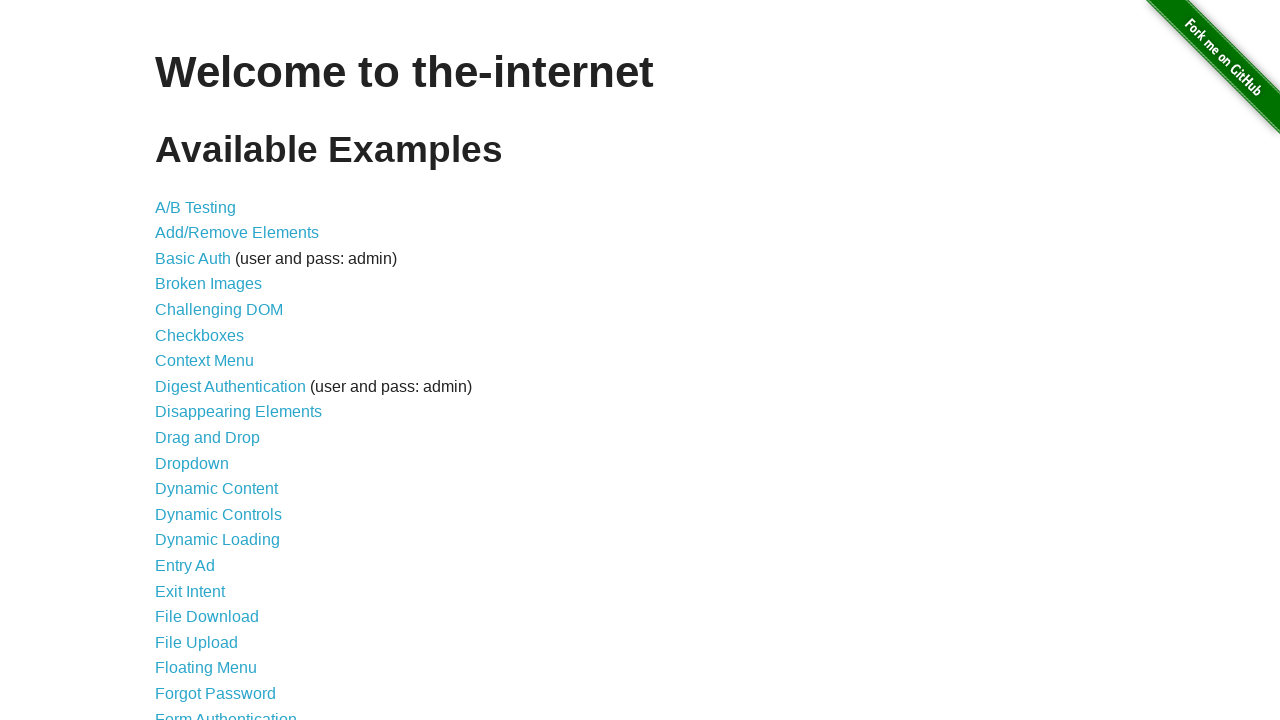

Injected jQuery Growl library via jQuery getScript
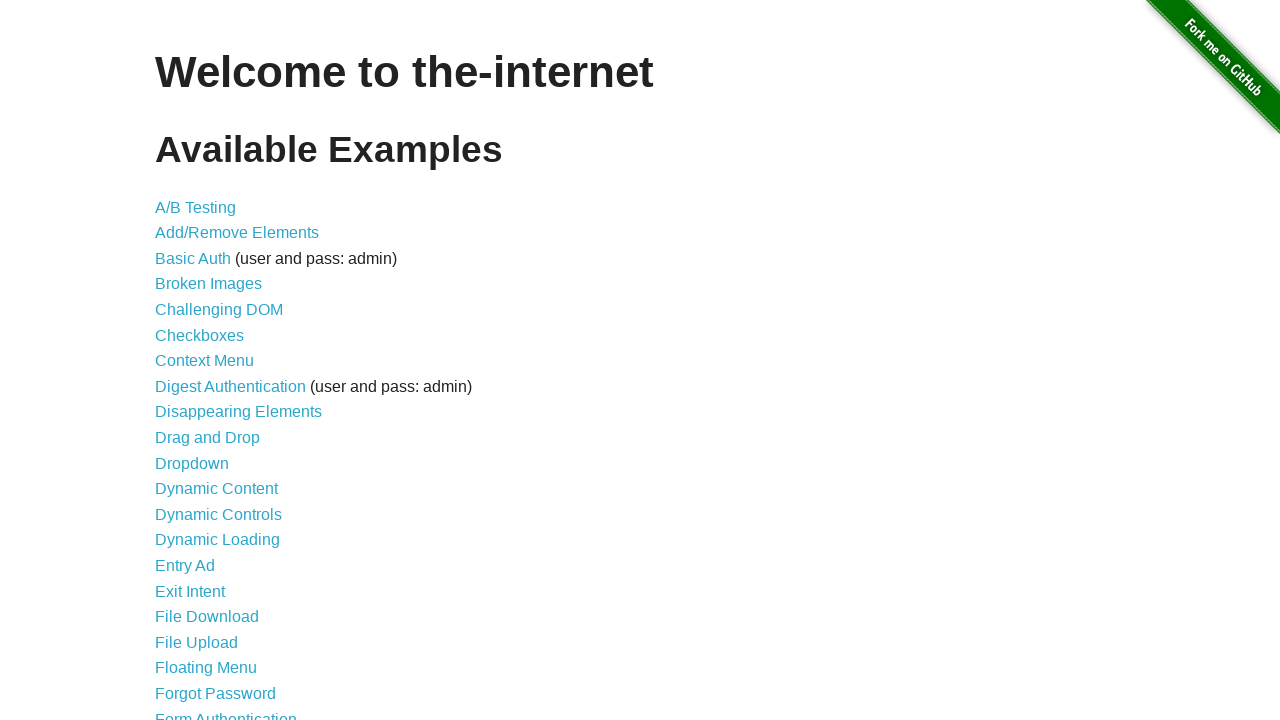

Injected jQuery Growl CSS stylesheet into page head
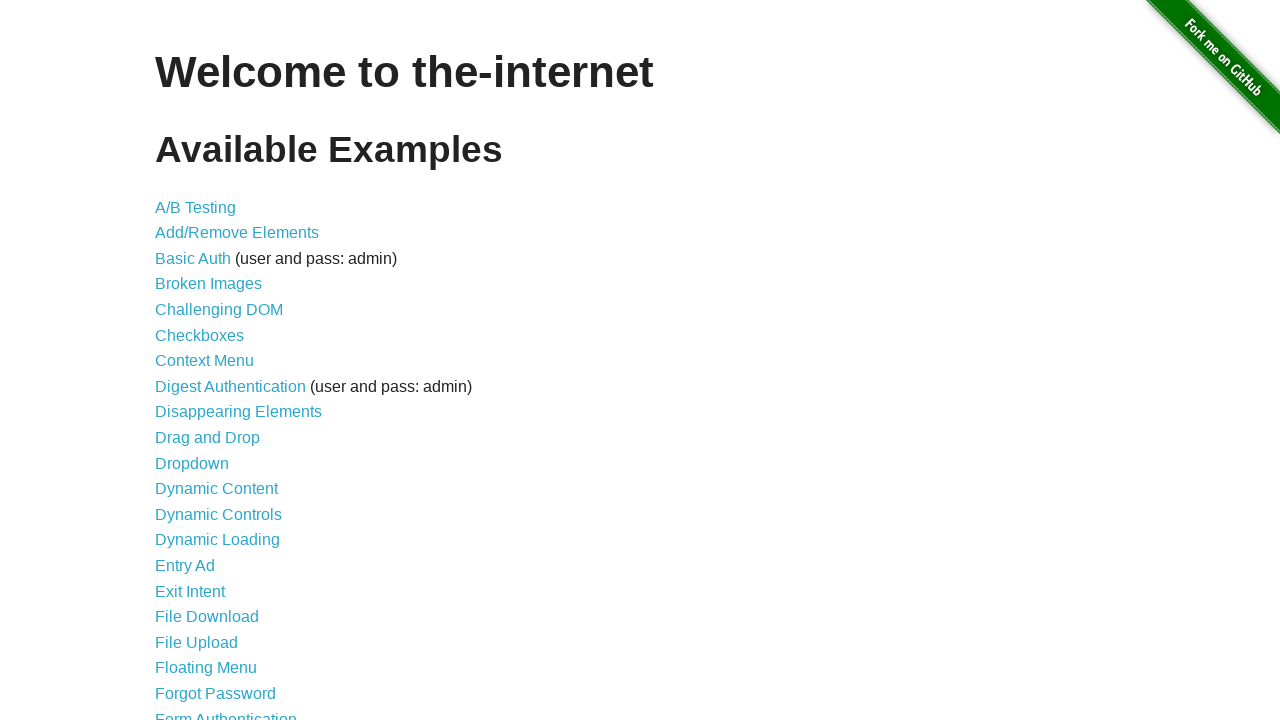

Waited 3 seconds for Growl library to fully load
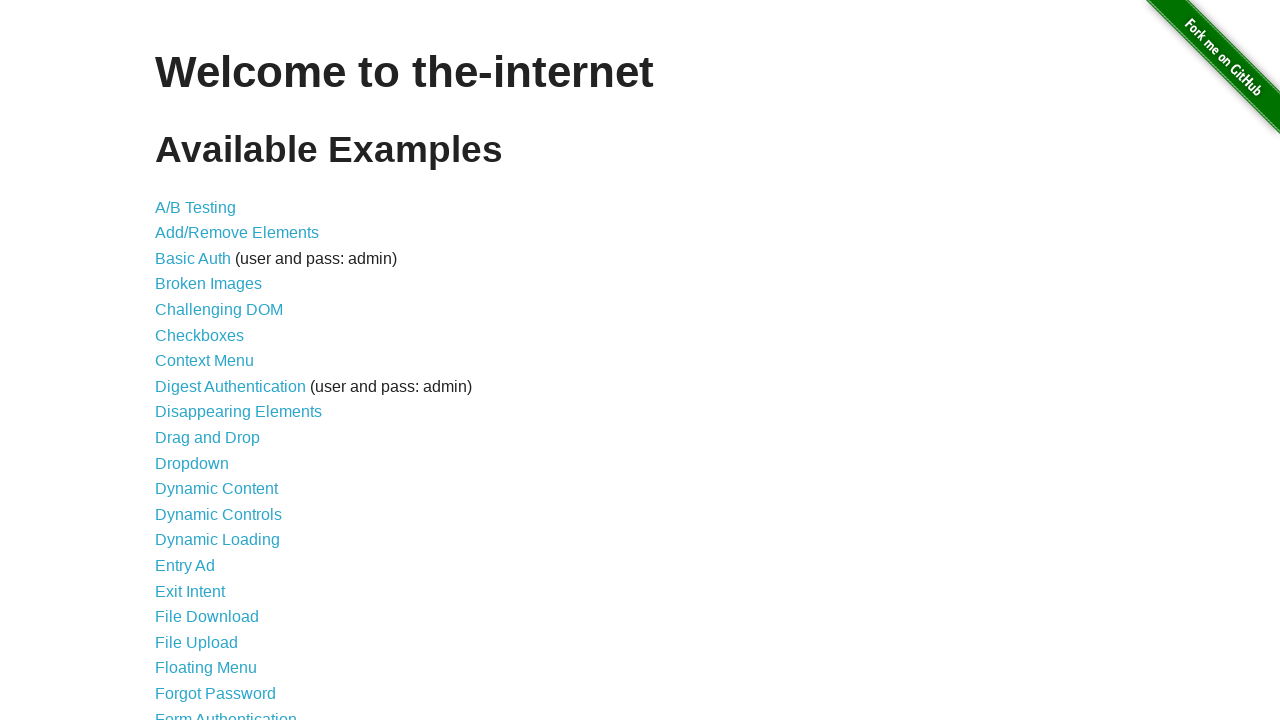

Displayed jQuery Growl notification with title 'GET' and message '/'
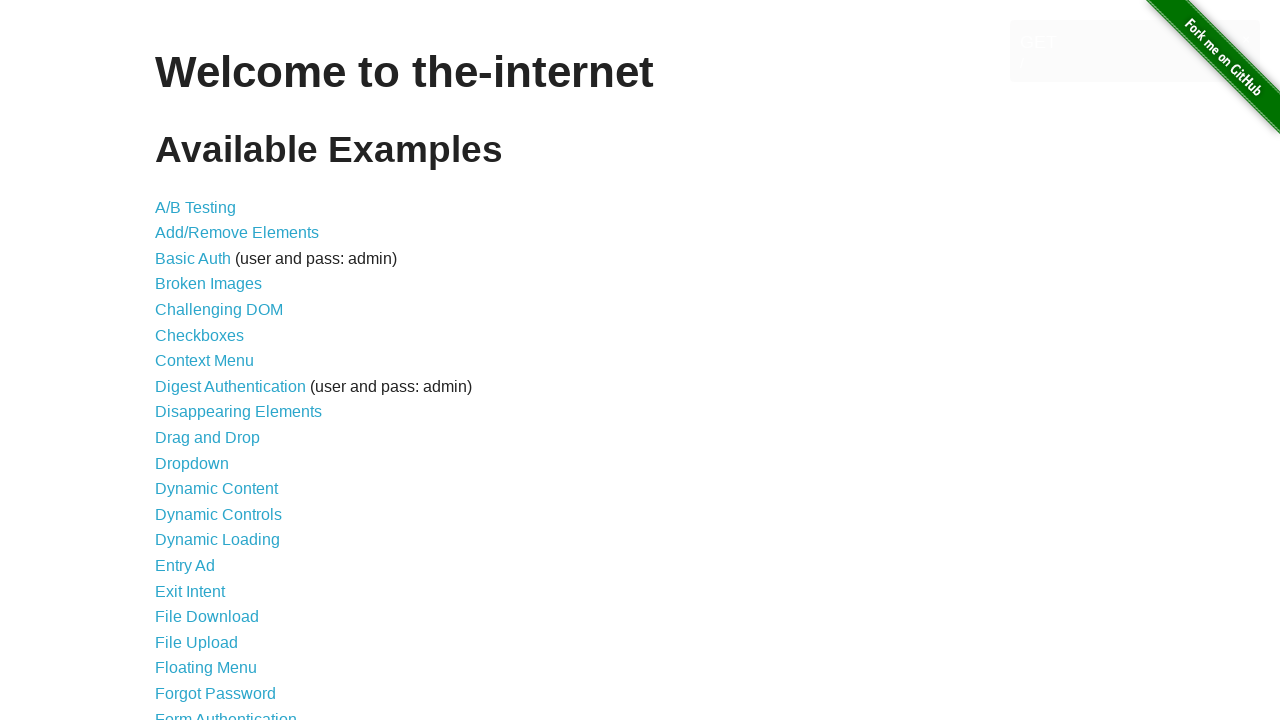

Waited 2 seconds to observe the notification
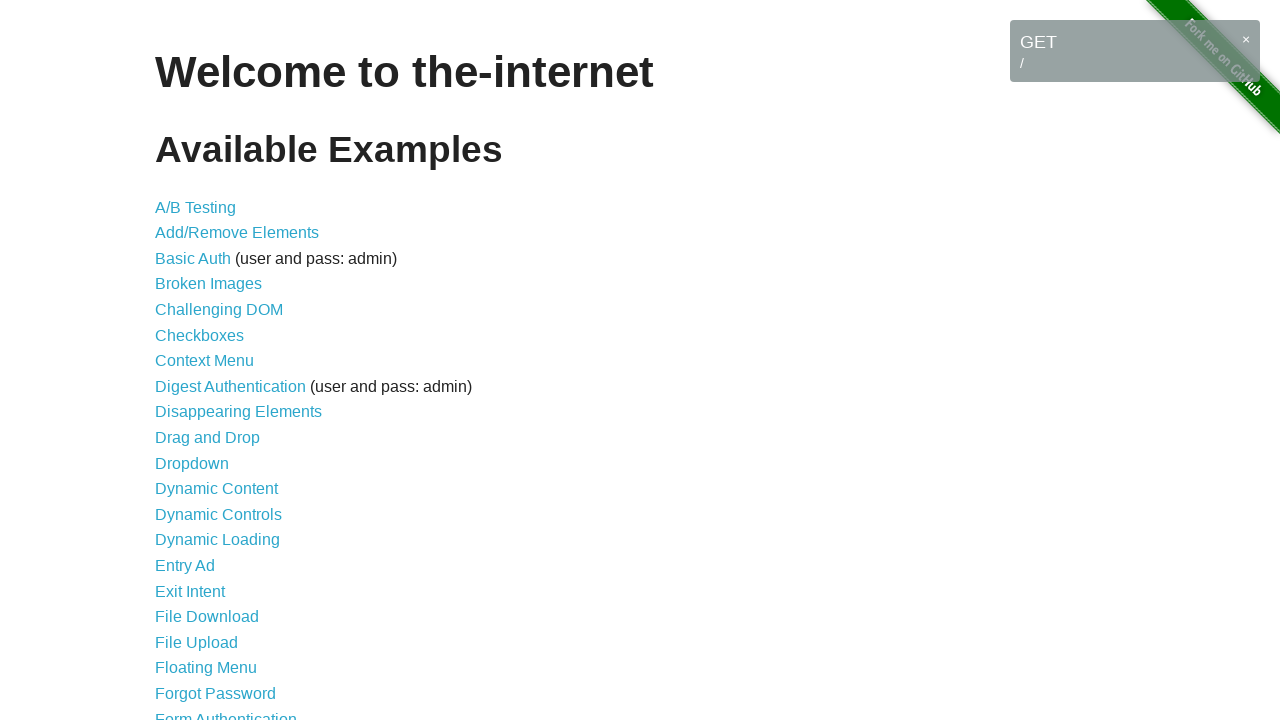

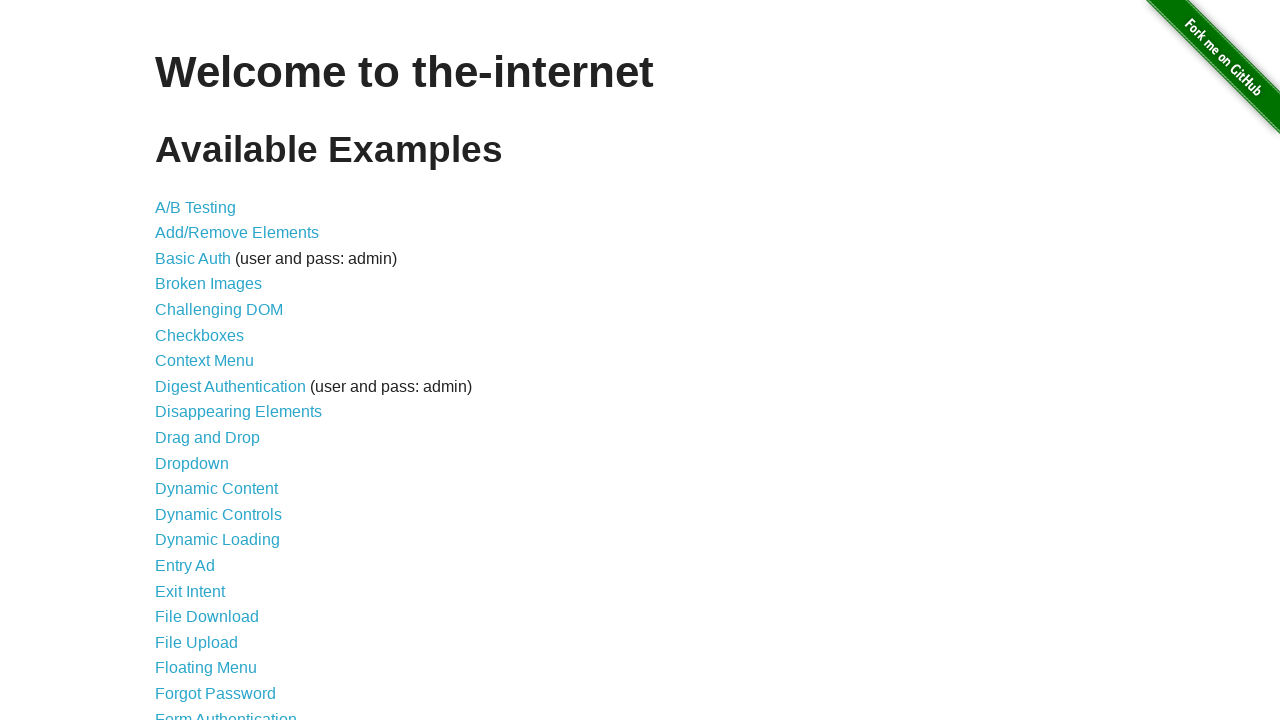